Tests Wise Quarter website by navigating to the homepage and verifying the page title contains "Wise Quarter"

Starting URL: https://www.wisequarter.com

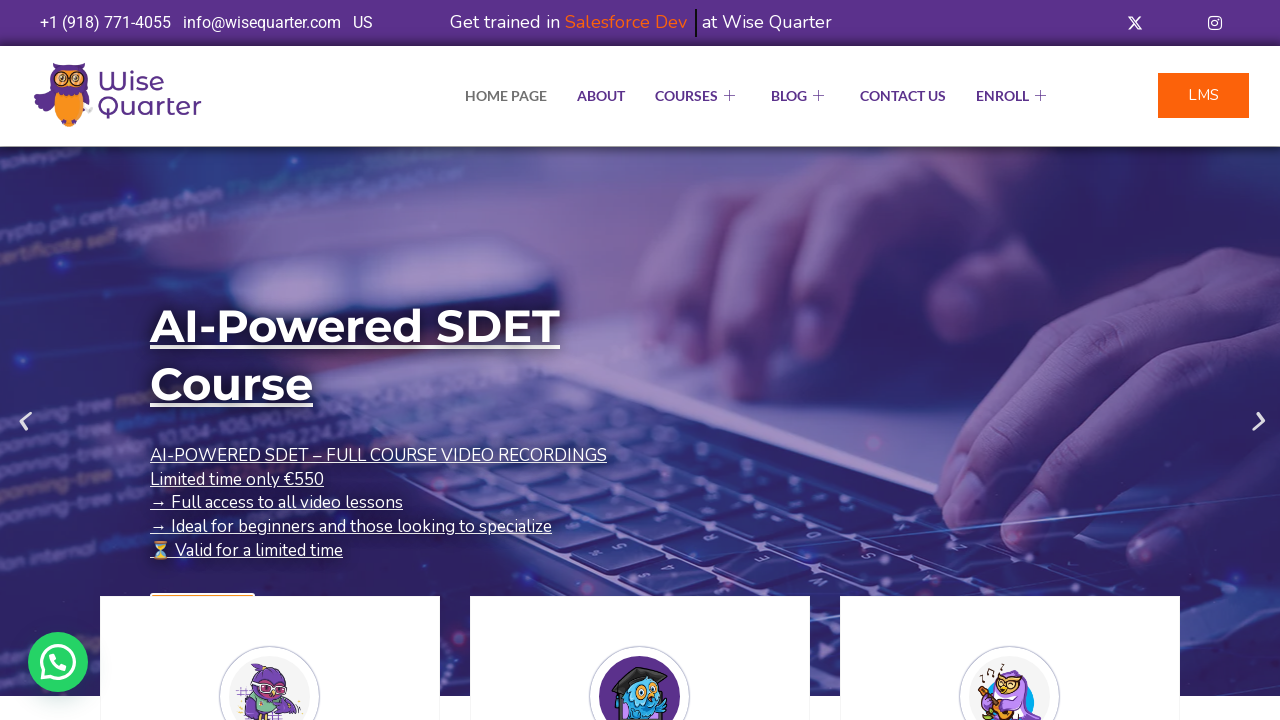

Retrieved page title
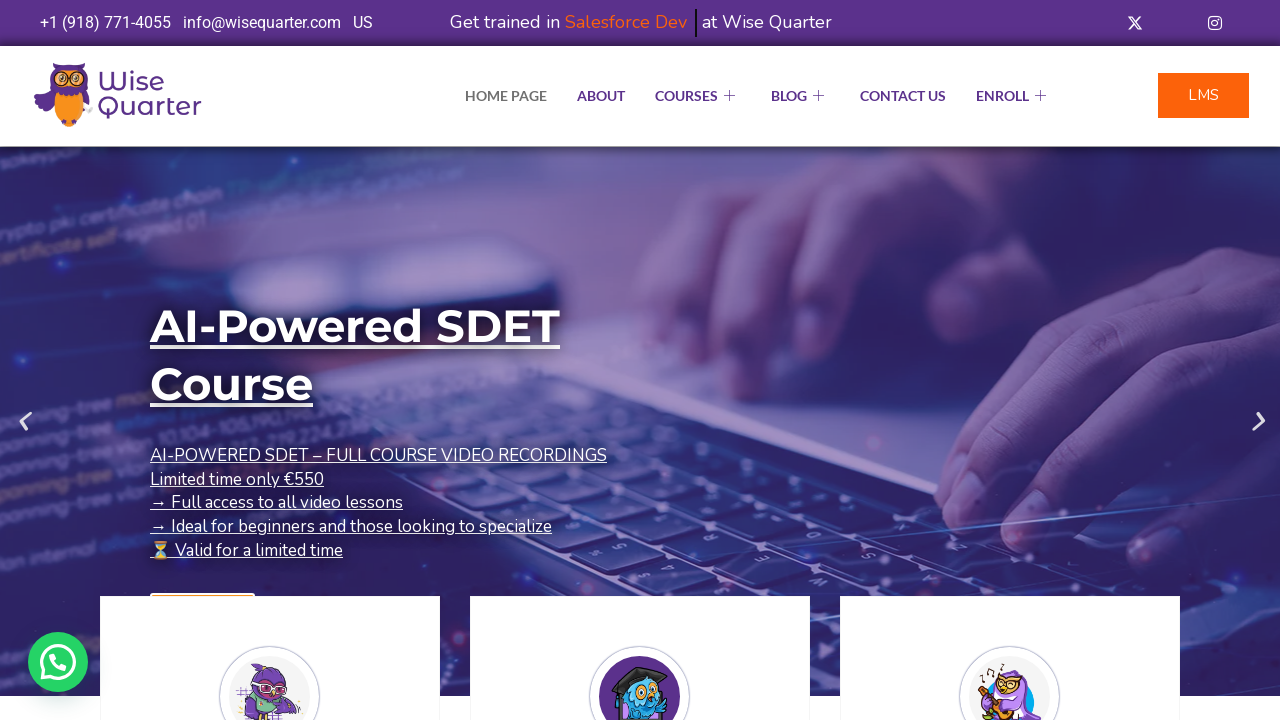

Verified page title contains 'Wise Quarter'
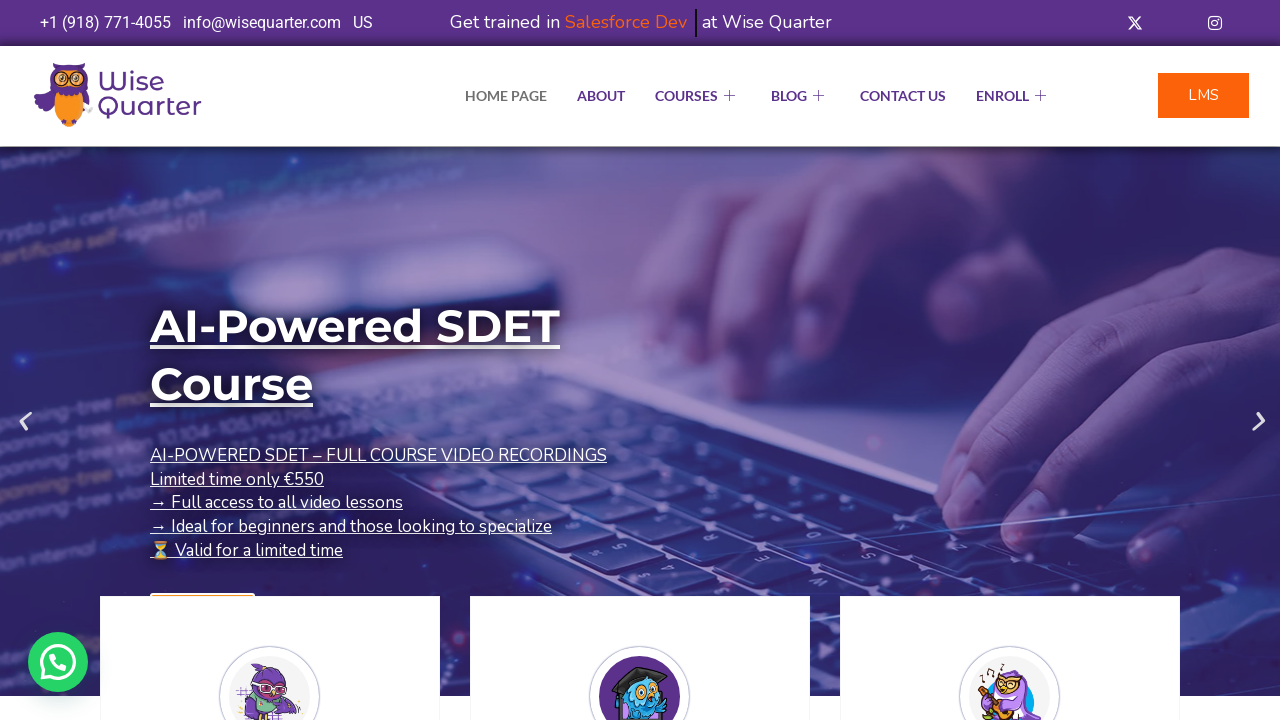

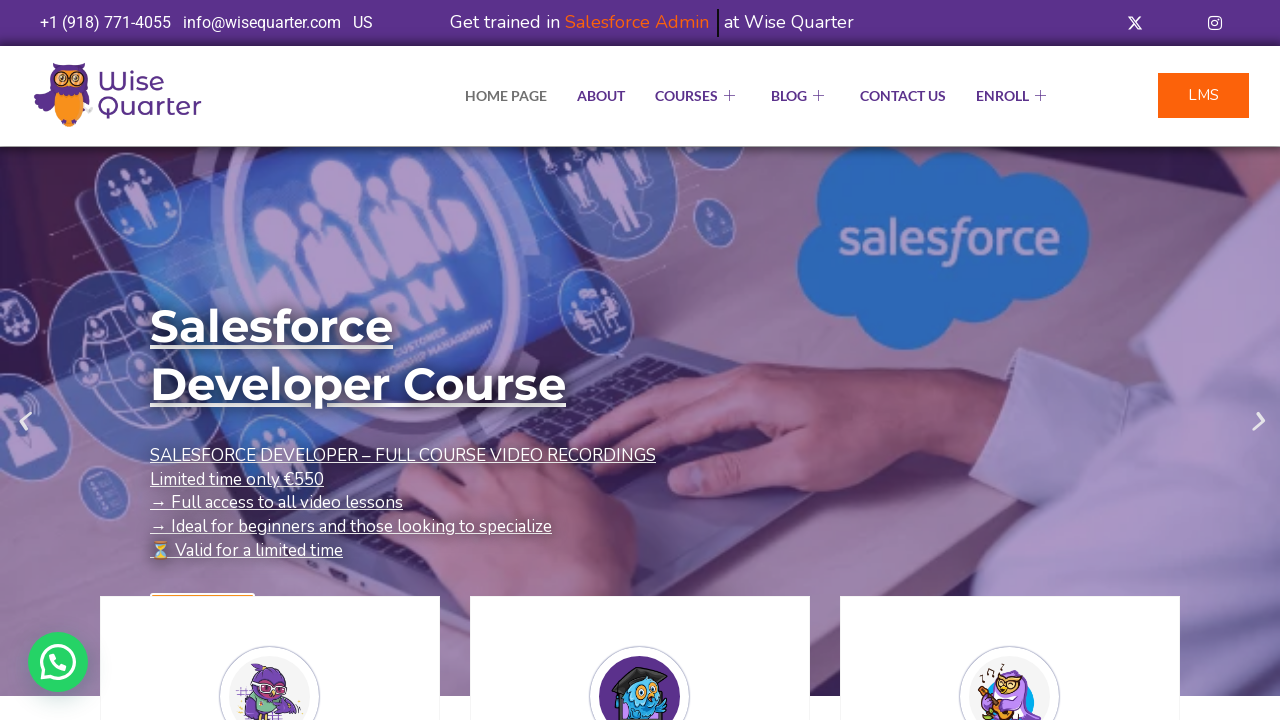